Clicks Add Element button twice and verifies fewer than 3 elements exist

Starting URL: https://the-internet.herokuapp.com/add_remove_elements/

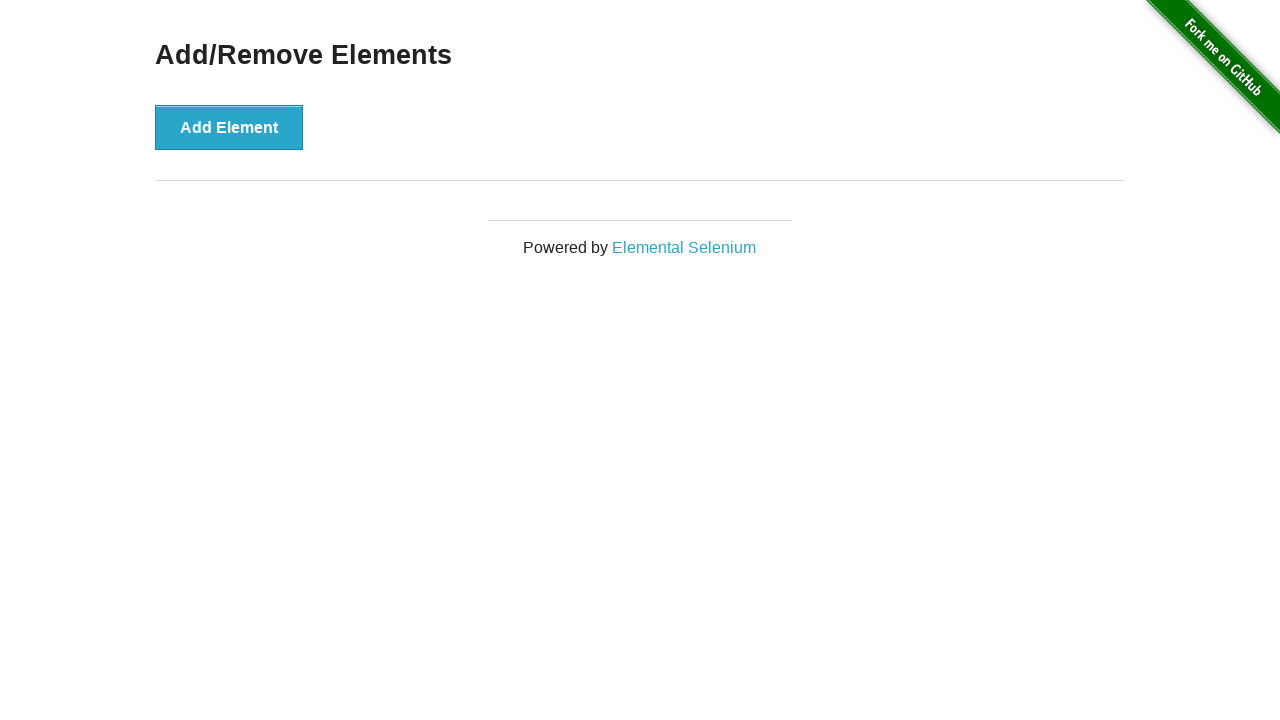

Navigated to add/remove elements page
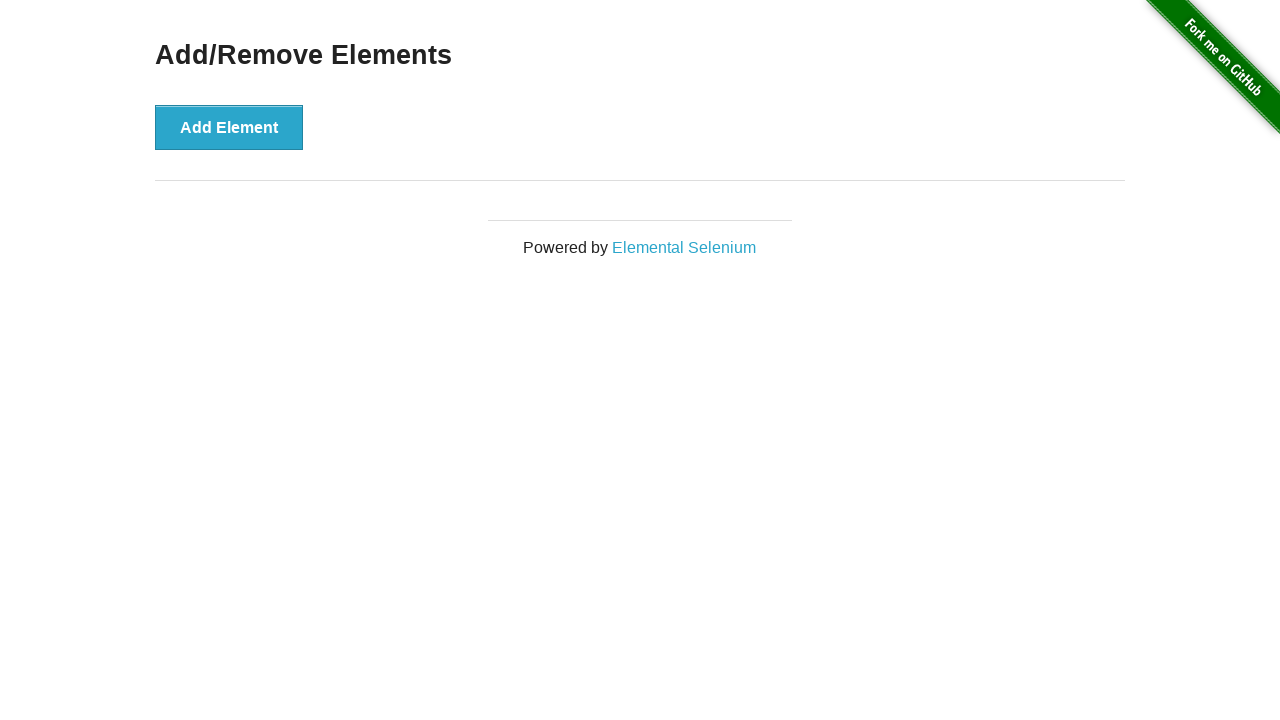

Clicked Add Element button (first click) at (229, 127) on text=Add Element
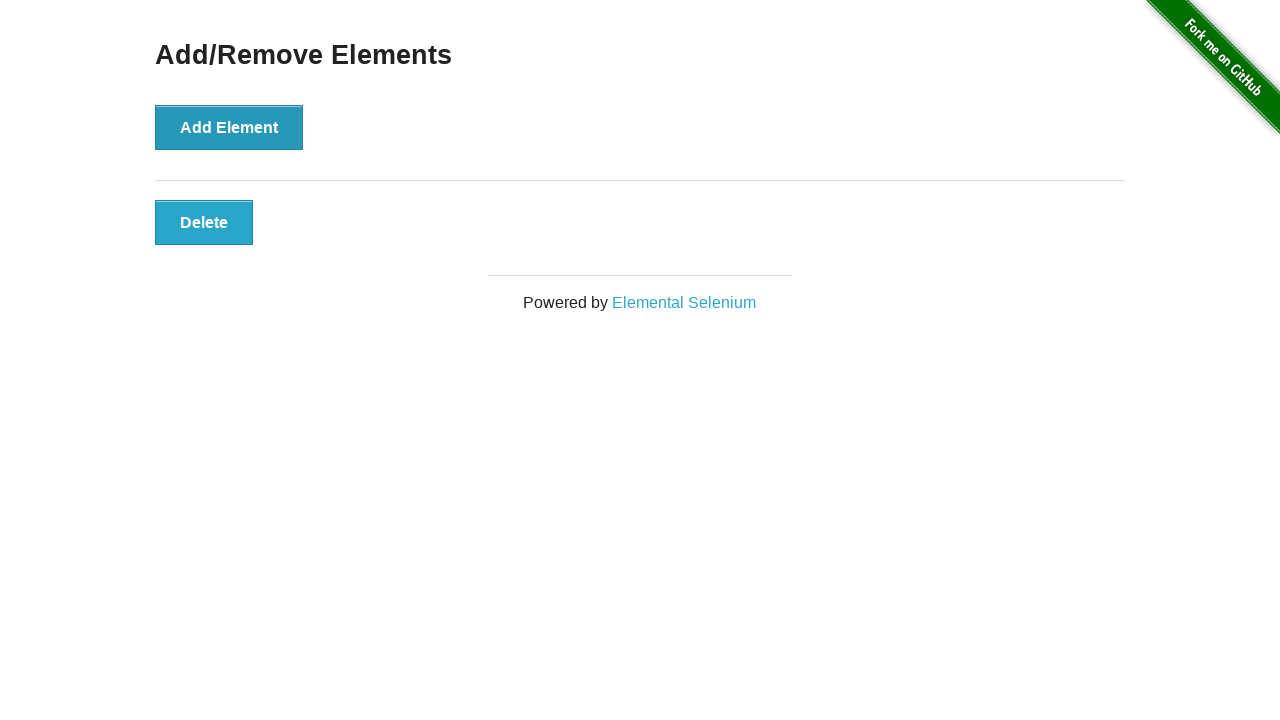

Clicked Add Element button (second click) at (229, 127) on text=Add Element
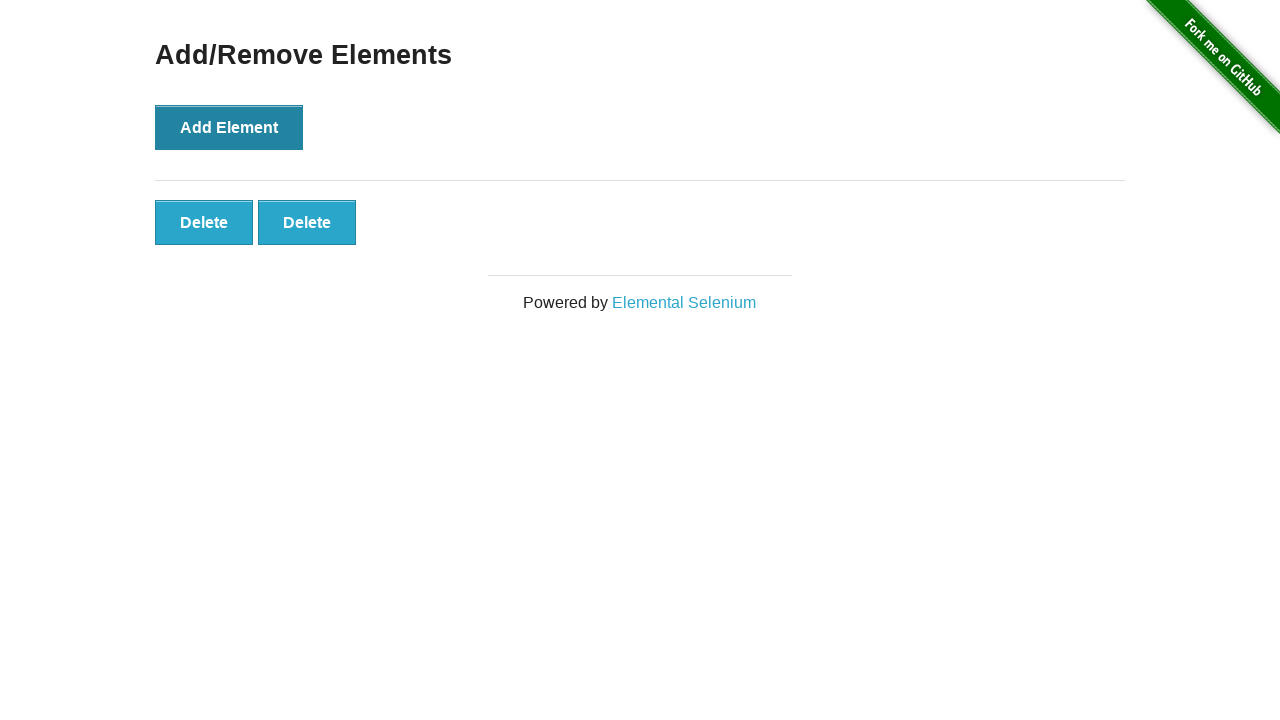

Verified that fewer than 3 elements exist (count is less than 3)
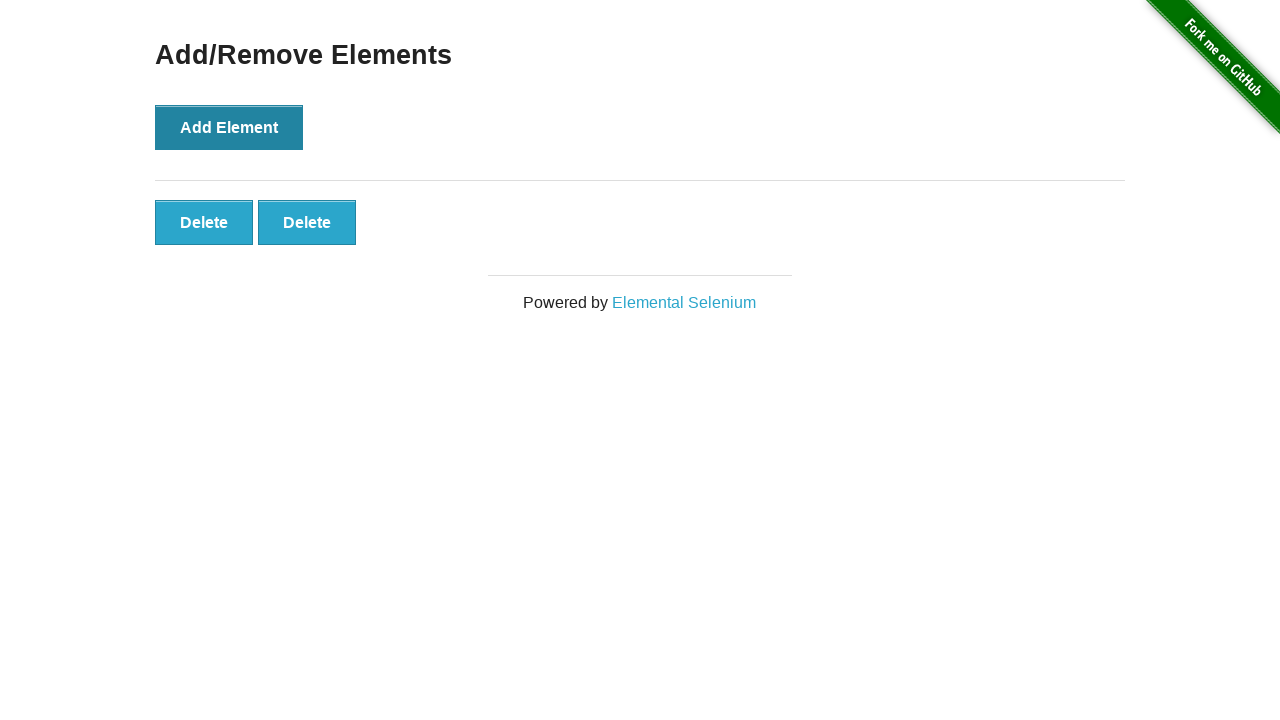

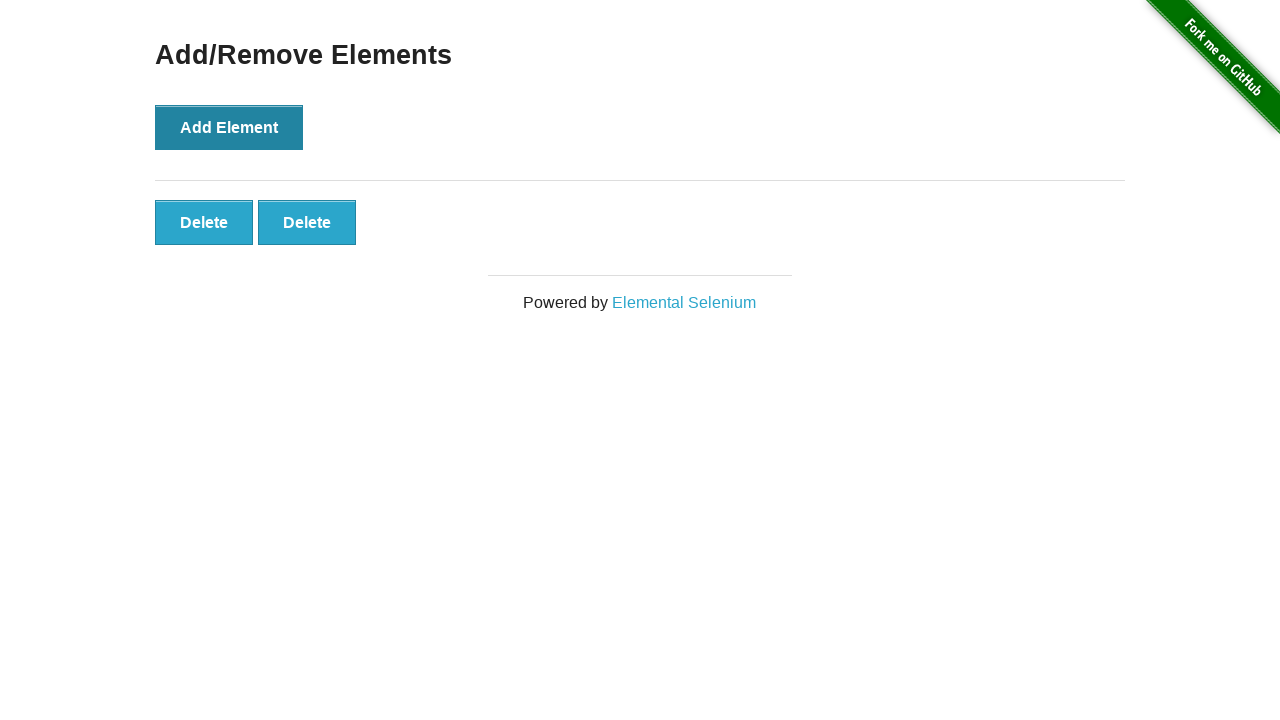